Tests the forgot password functionality by navigating to the login page, clicking forgot password link, entering a phone number, and checking for validation messages

Starting URL: http://159.8.238.90:8006/auth/login

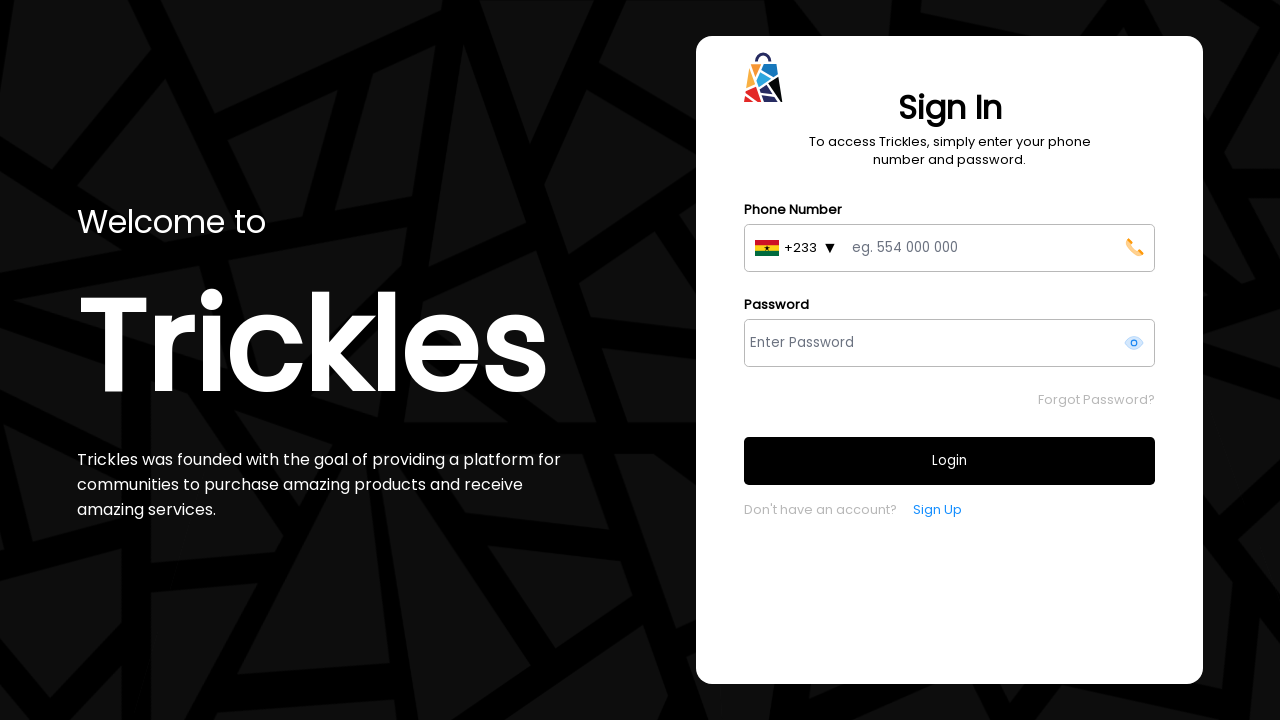

Navigated to login page
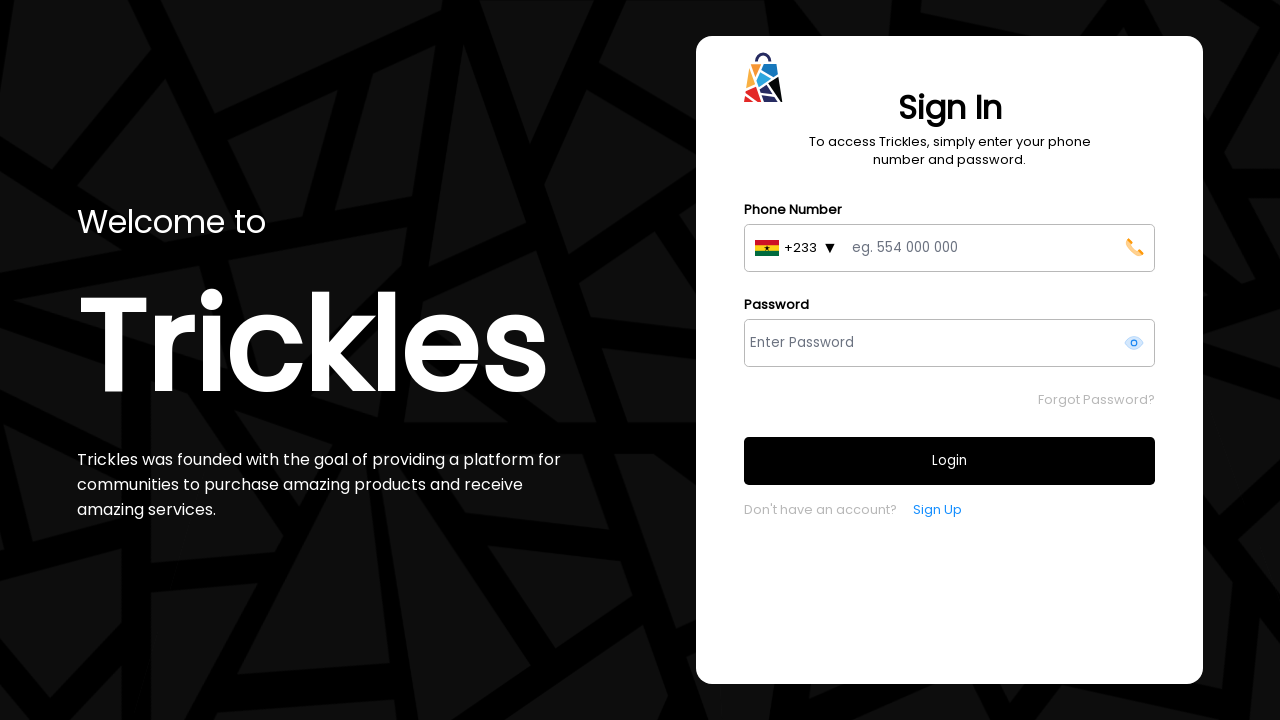

Clicked on forget password link at (950, 400) on xpath=/html/body/app-root/app-auth-layout/main/section[2]/div[2]/app-login/main/
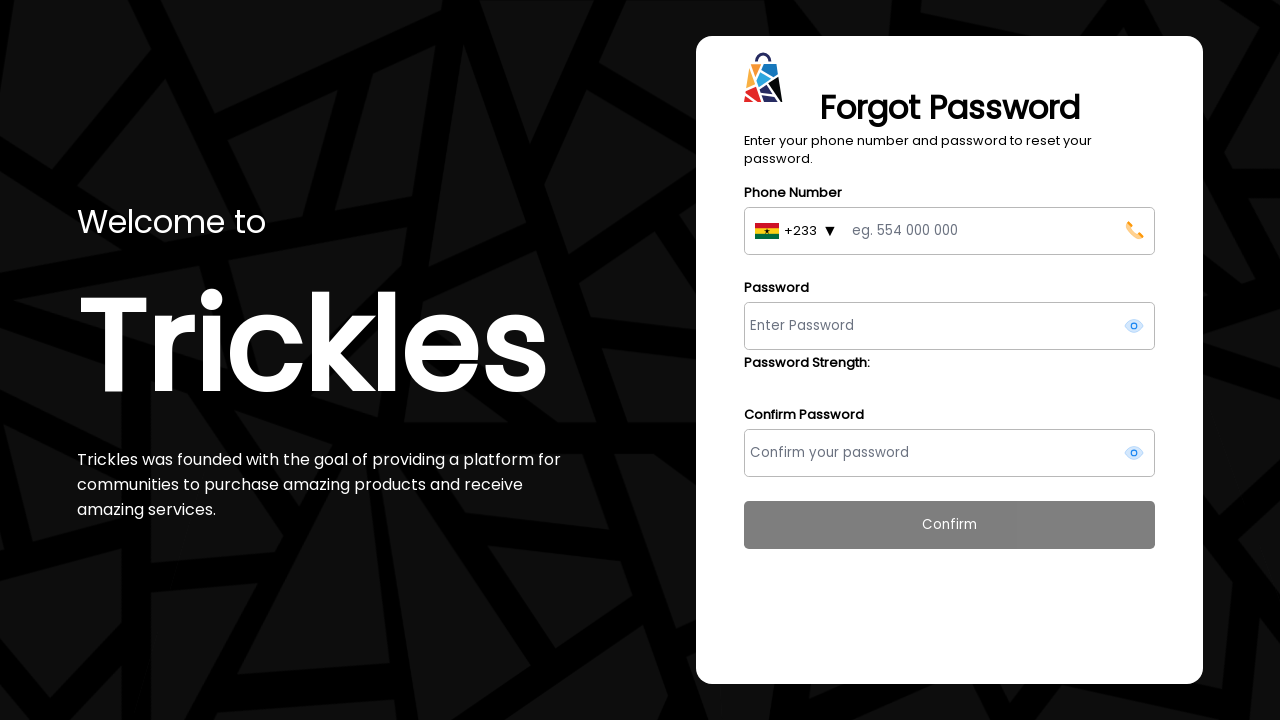

Waited for forgot password page to load
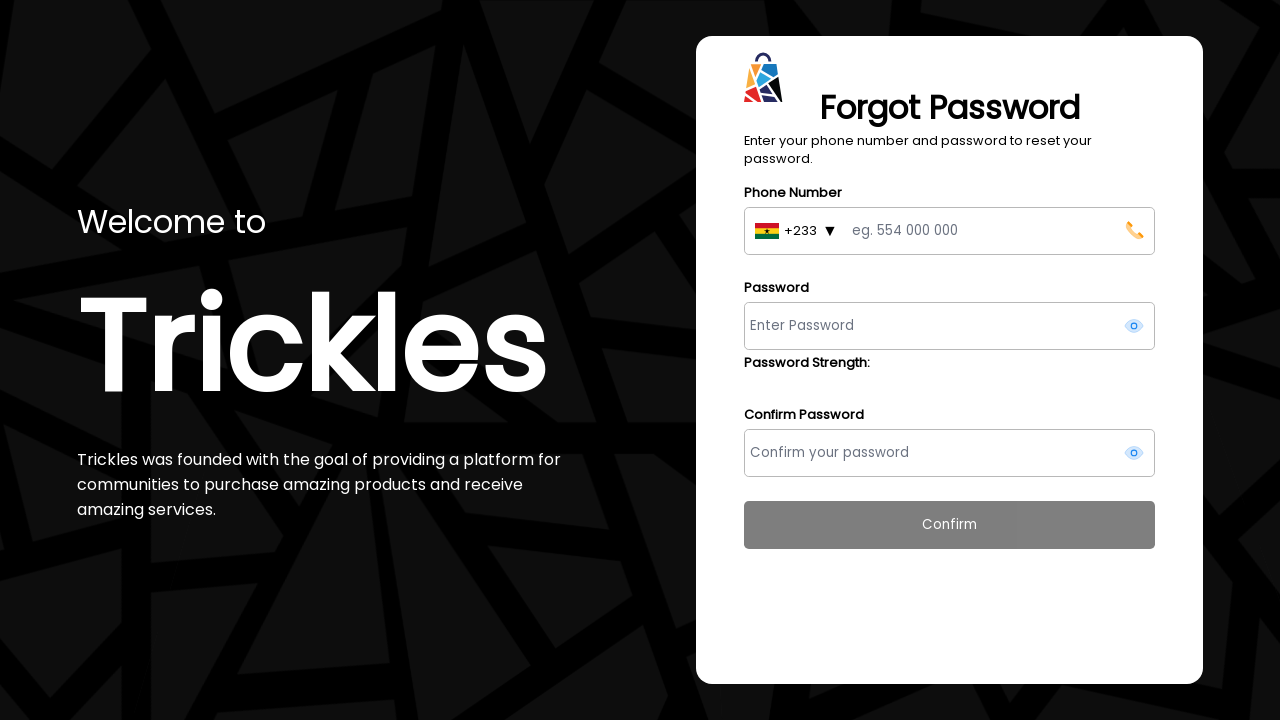

Entered phone number '0551' in the input field on xpath=/html/body/app-root/app-auth-layout/main/section[2]/div[2]/app-forgot-pass
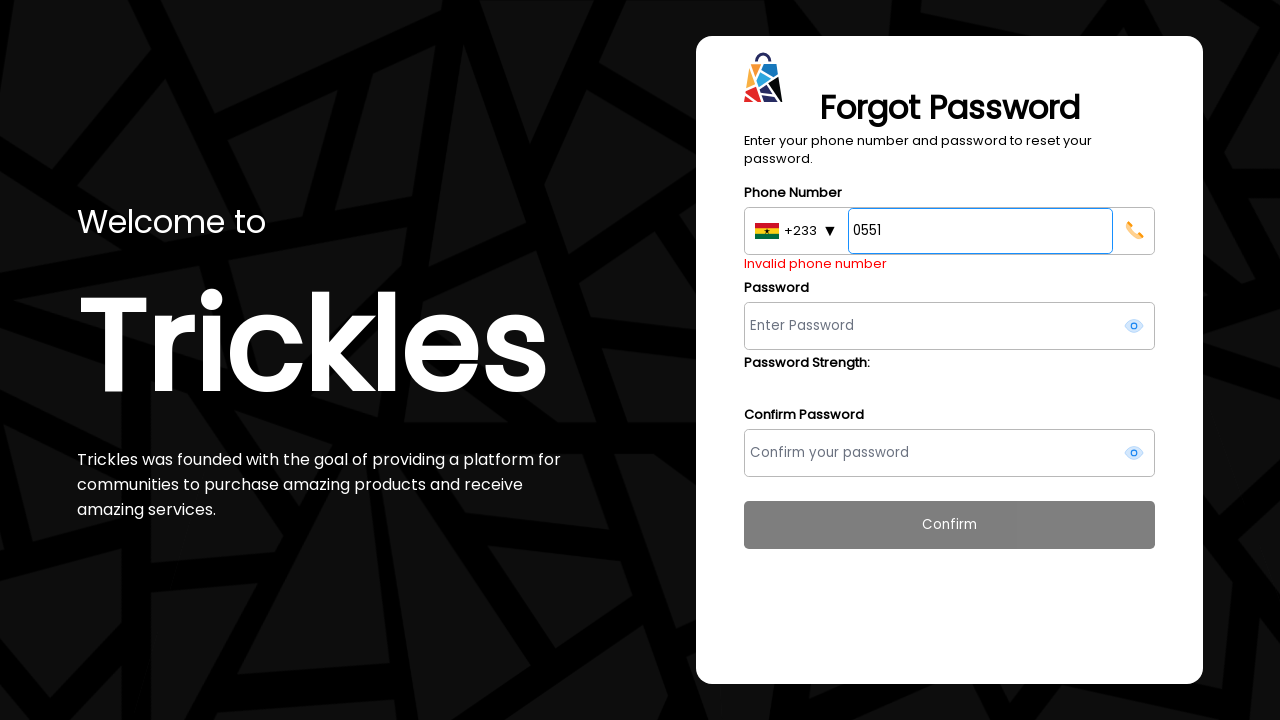

Waited for validation alert to potentially appear
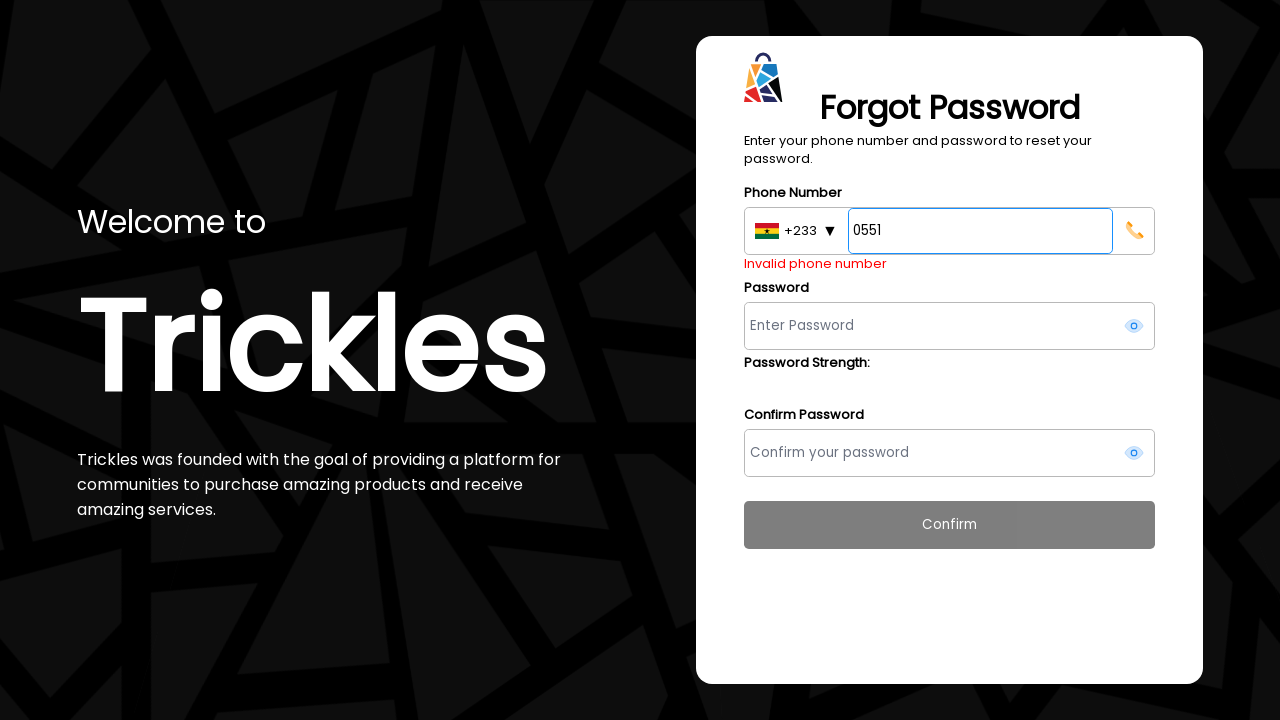

Validation alert is visible
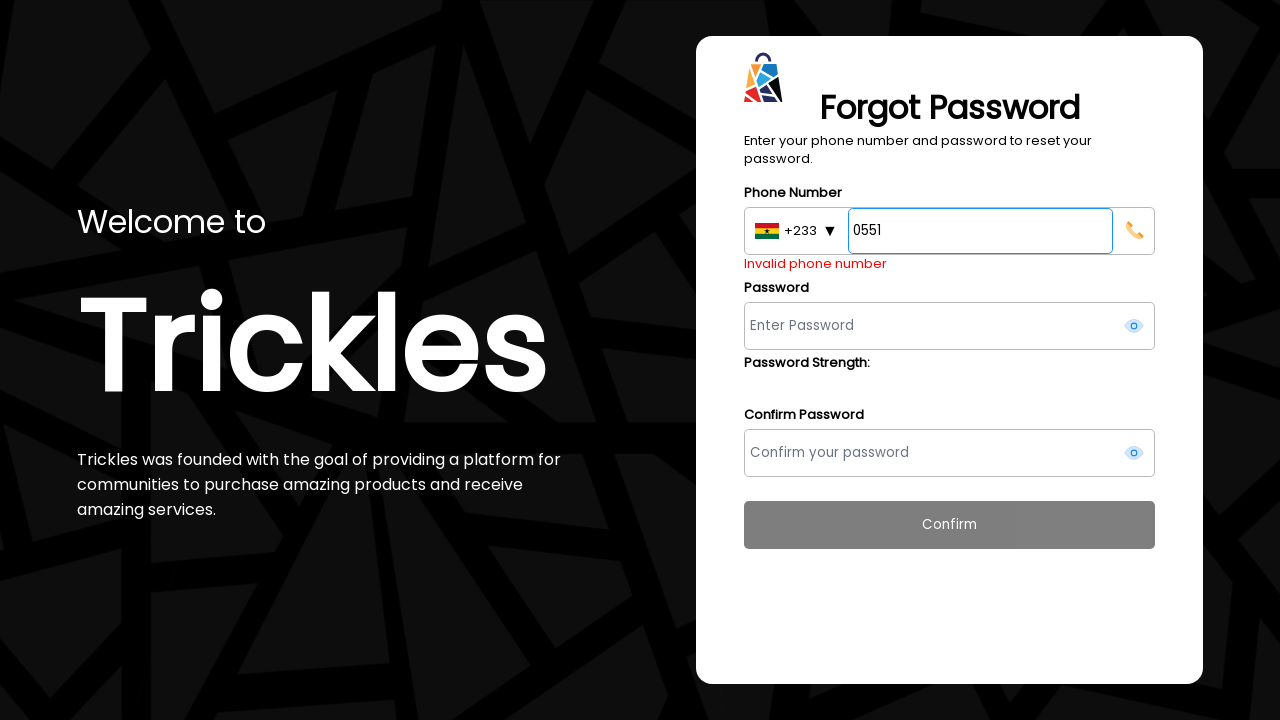

Validation Alert:  Invalid phone number 
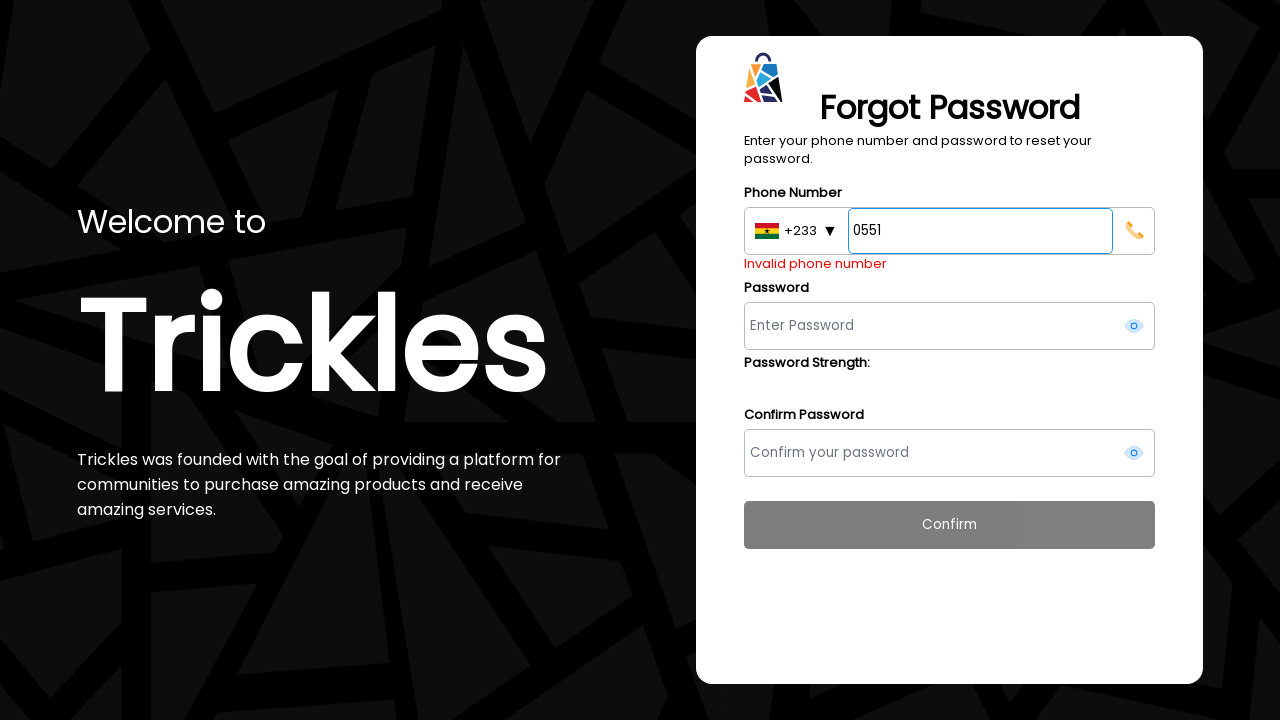

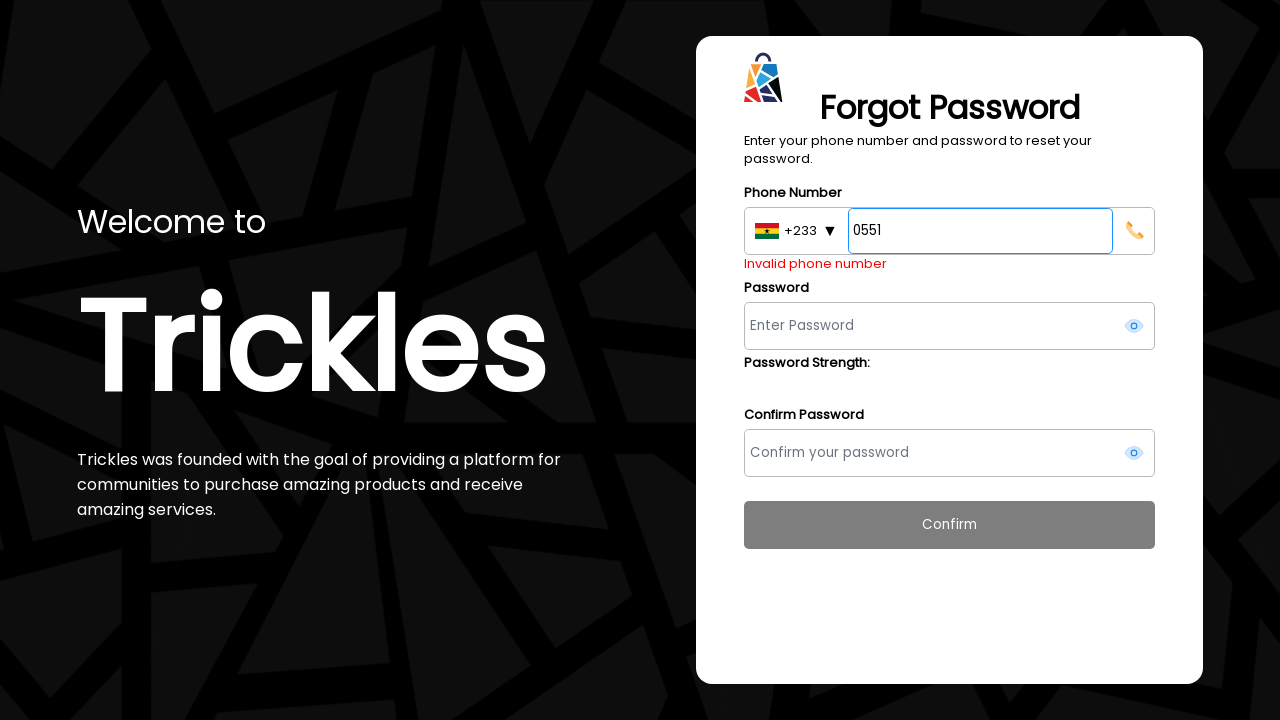